Tests shopping cart functionality by adding a product with increased quantity to cart and then removing it from the cart

Starting URL: https://iqmobile.ba/shop/satovi/redmi-watch-4/

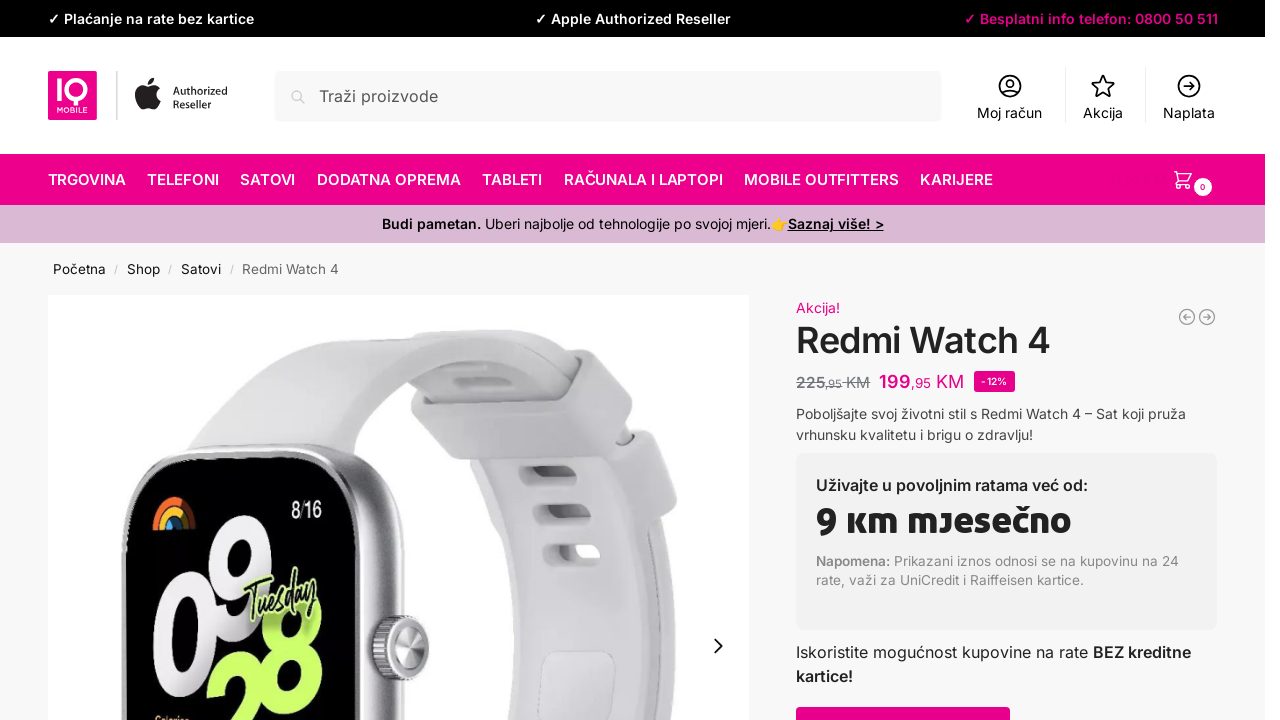

Clicked quantity up button to increase product quantity at (863, 360) on span.quantity-button.quantity-up.plus
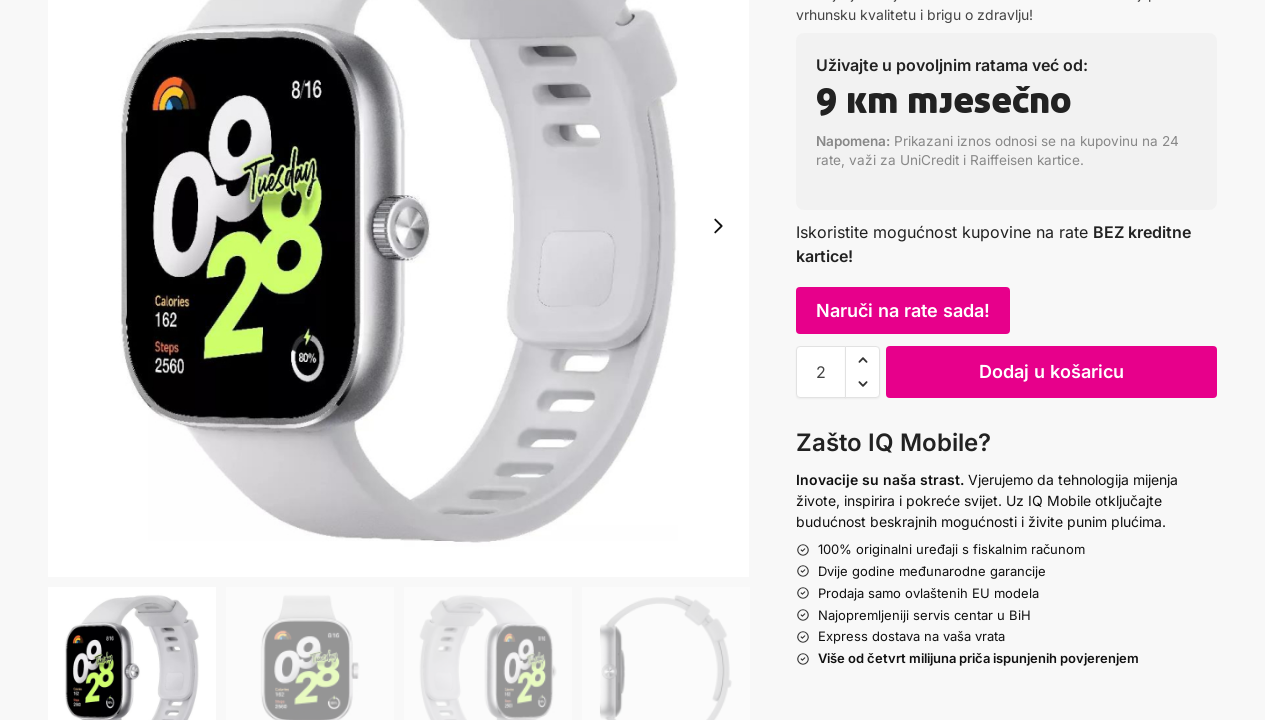

Clicked add to cart button for Redmi Watch 4 at (1052, 372) on button[name="add-to-cart"][value="43851"]
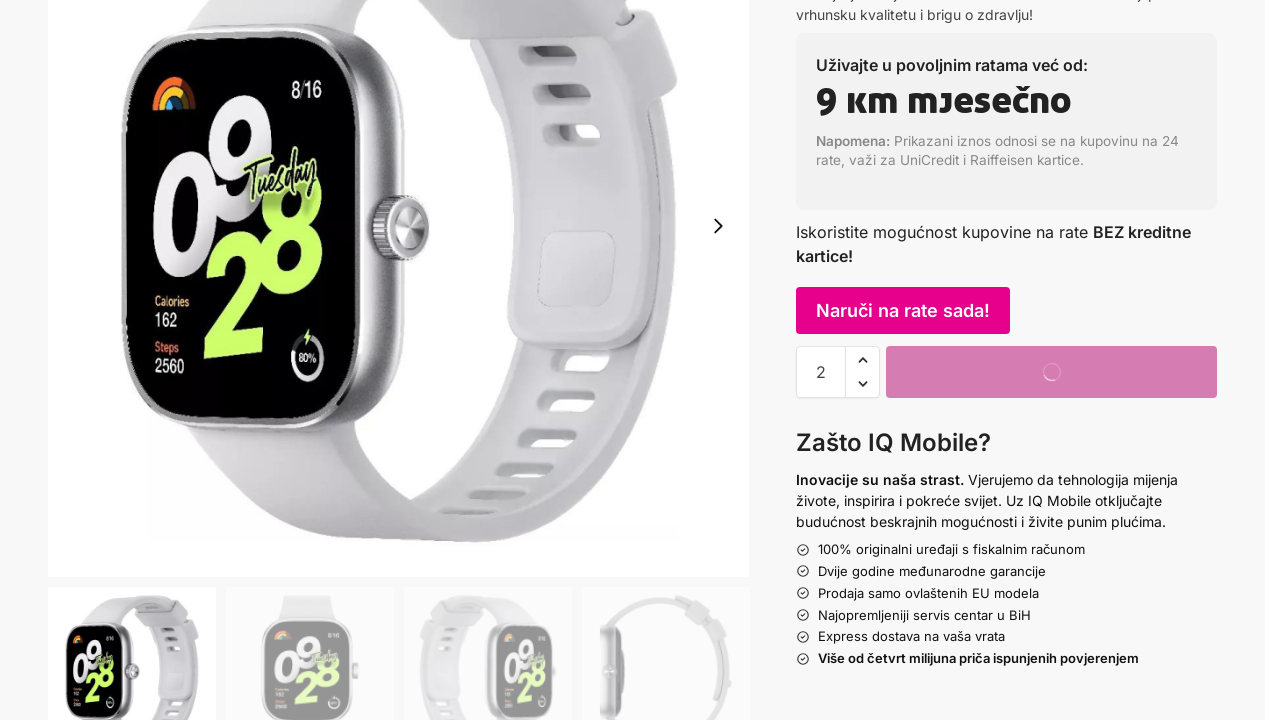

Product successfully added to cart - remove button appeared
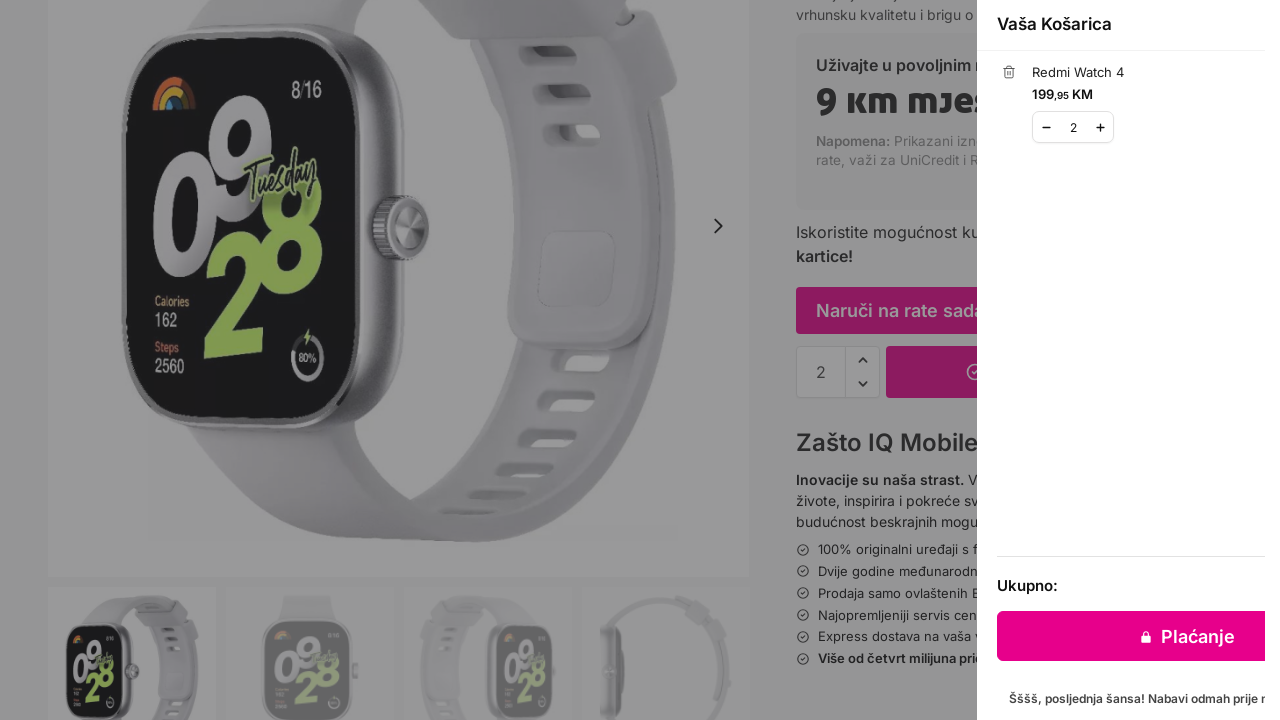

Clicked remove button to delete Redmi Watch 4 from shopping cart at (892, 72) on a[aria-label="Ukloni Redmi Watch 4 iz košarice"]
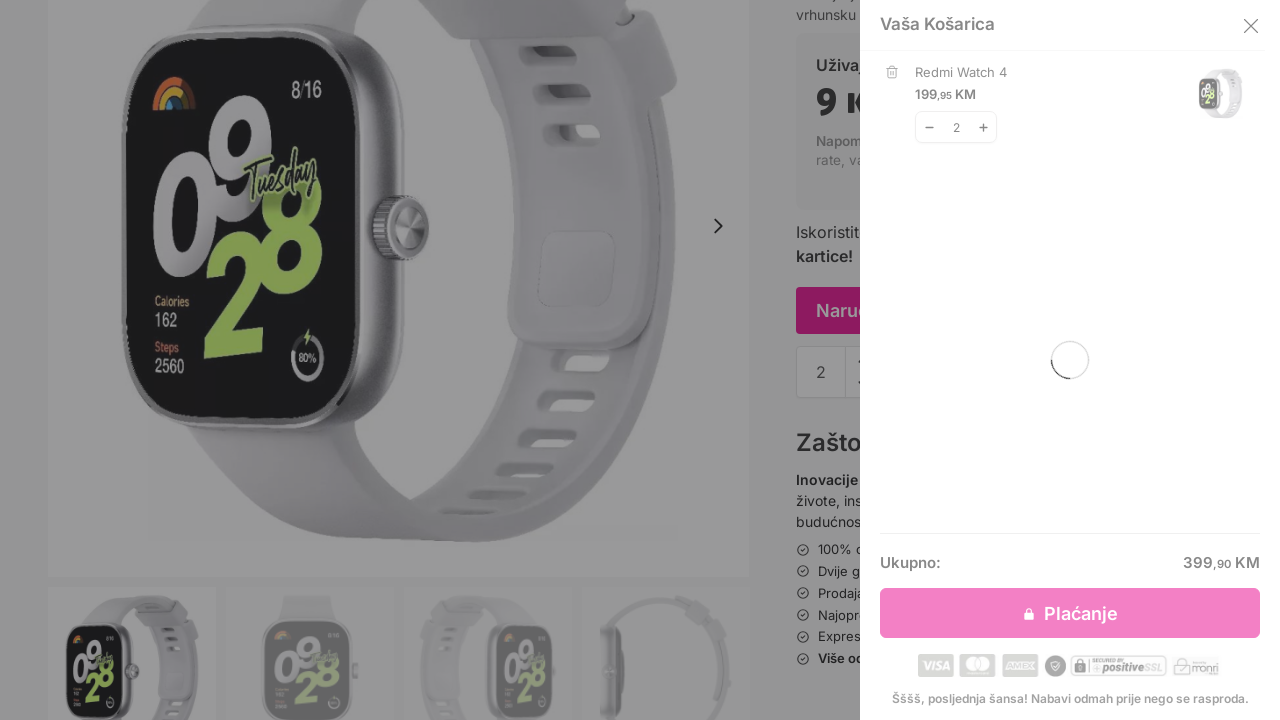

Empty cart message appeared - product successfully removed from cart
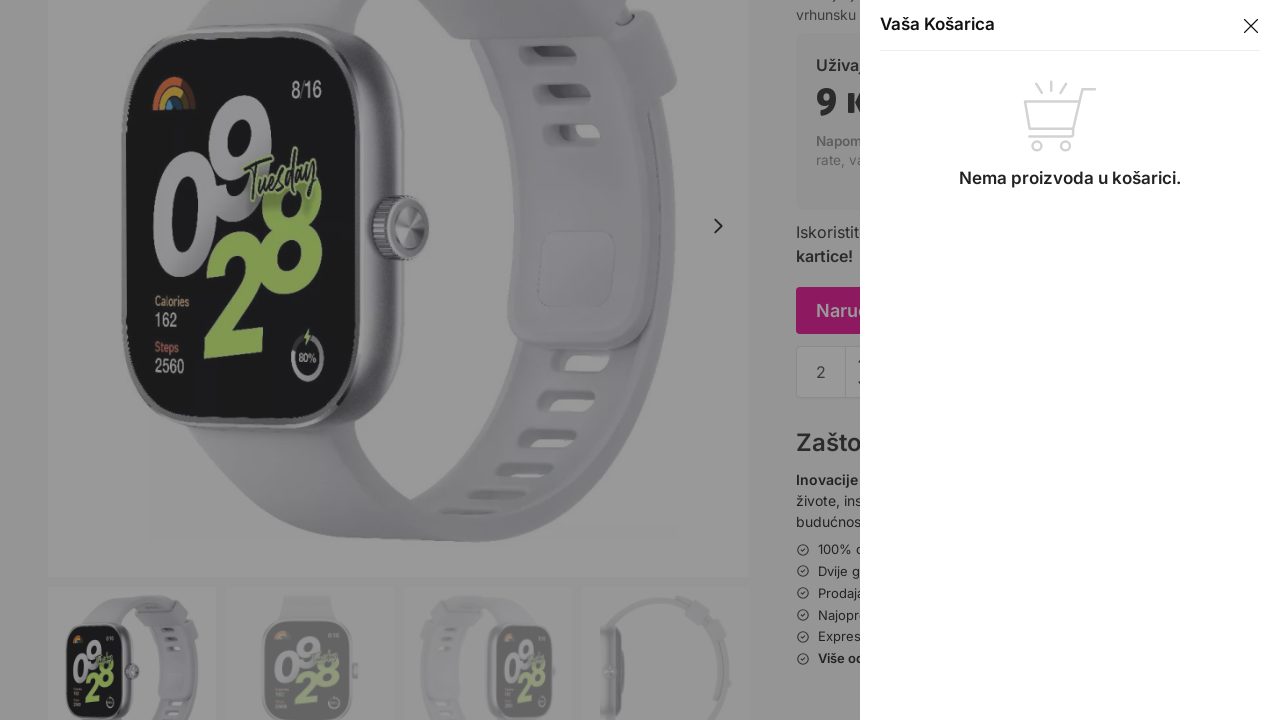

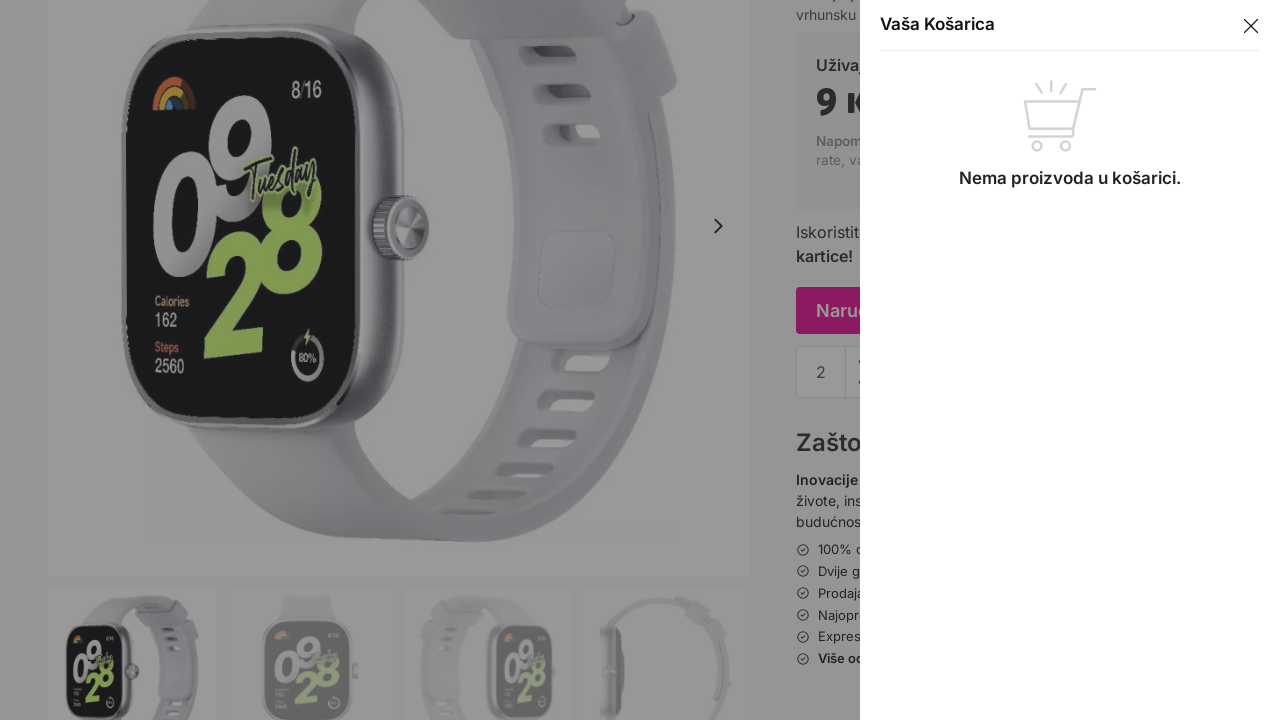